Demonstrates click-and-hold, move, and release mouse actions for manual drag operation

Starting URL: https://crossbrowsertesting.github.io/drag-and-drop

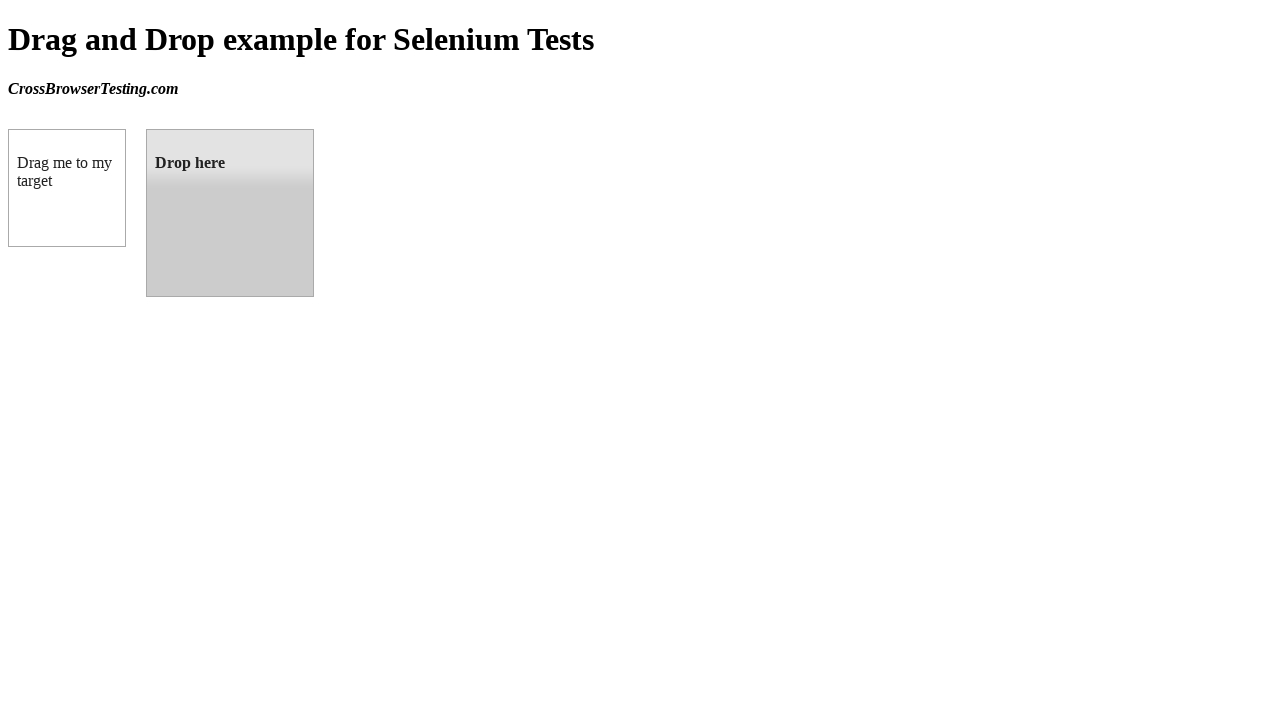

Located draggable element
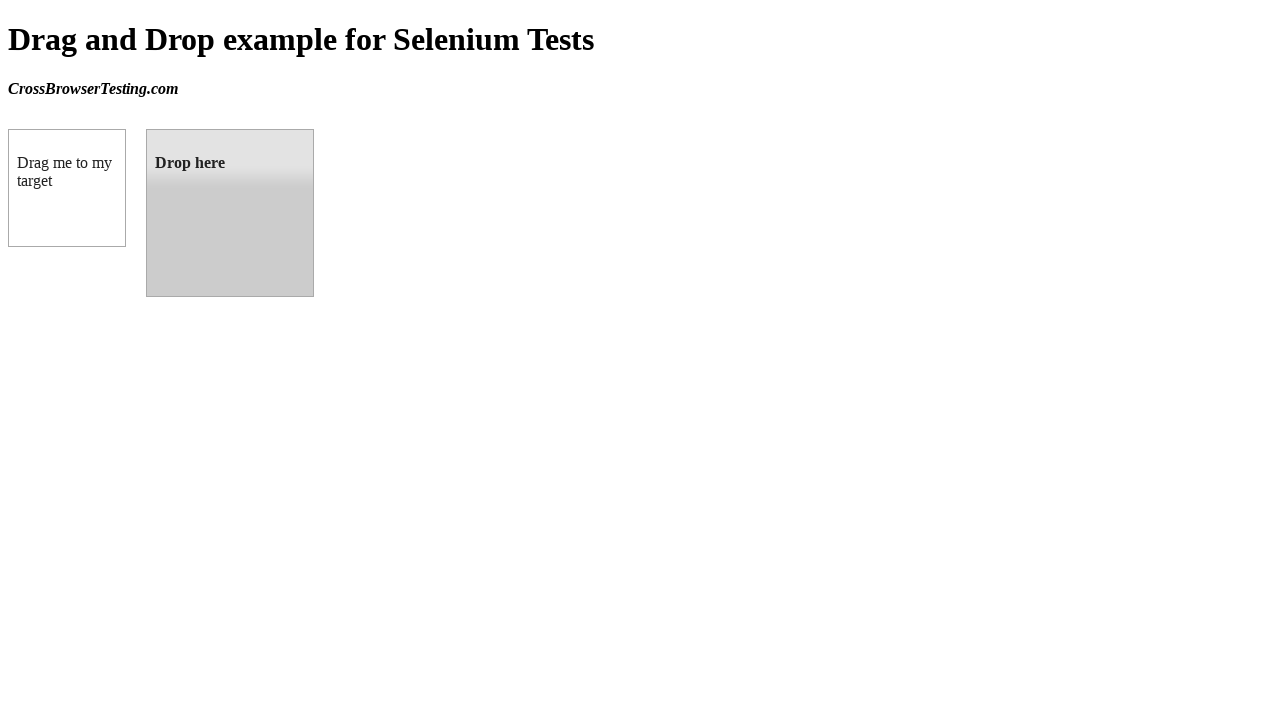

Located droppable element
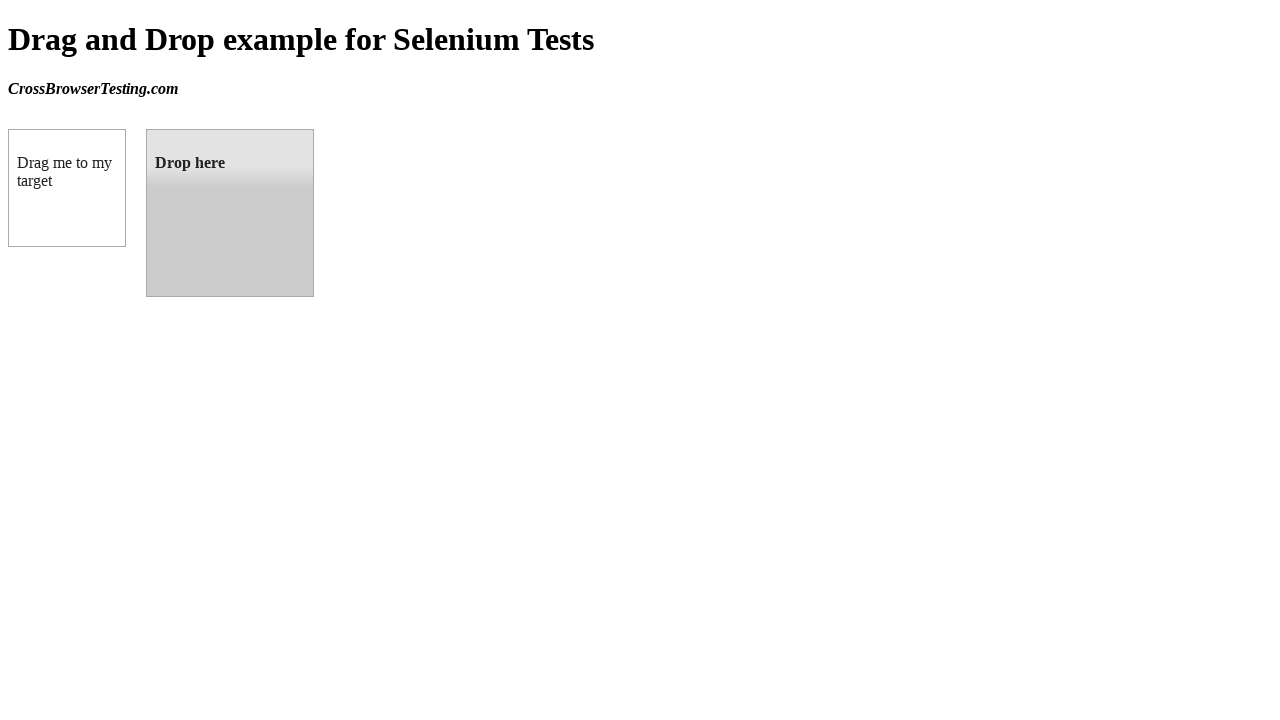

Retrieved bounding box for draggable element
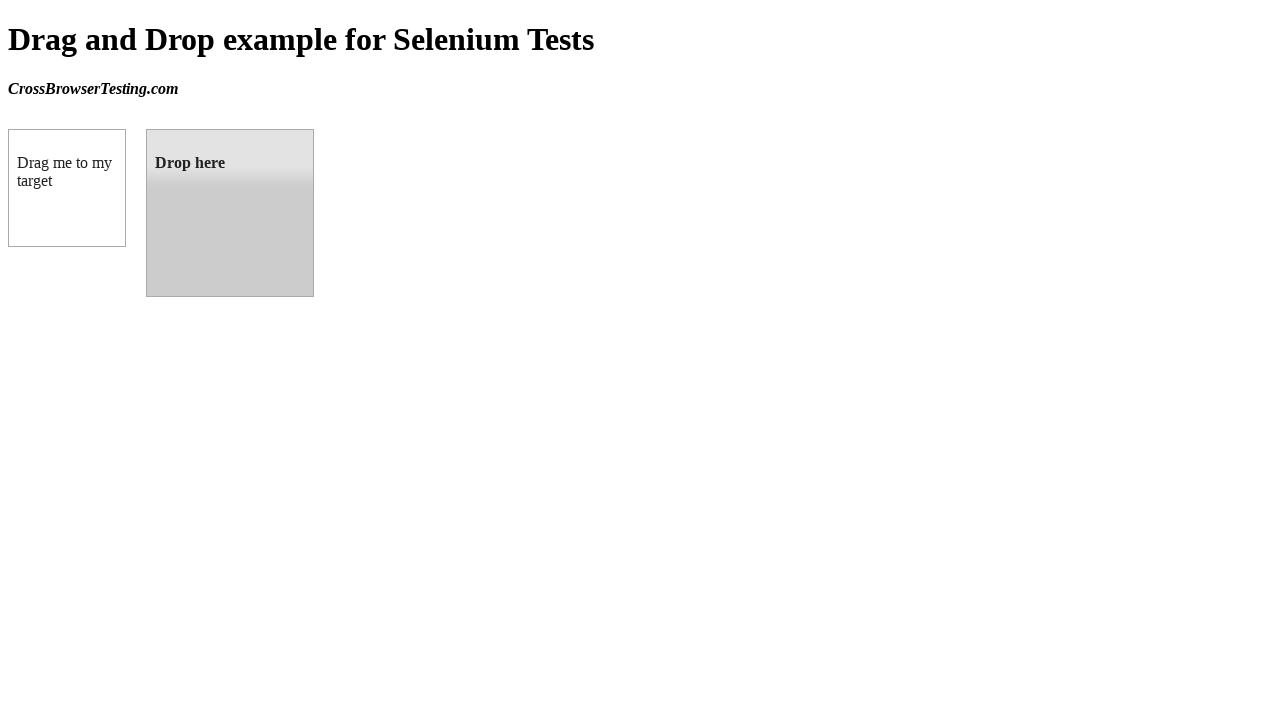

Retrieved bounding box for droppable element
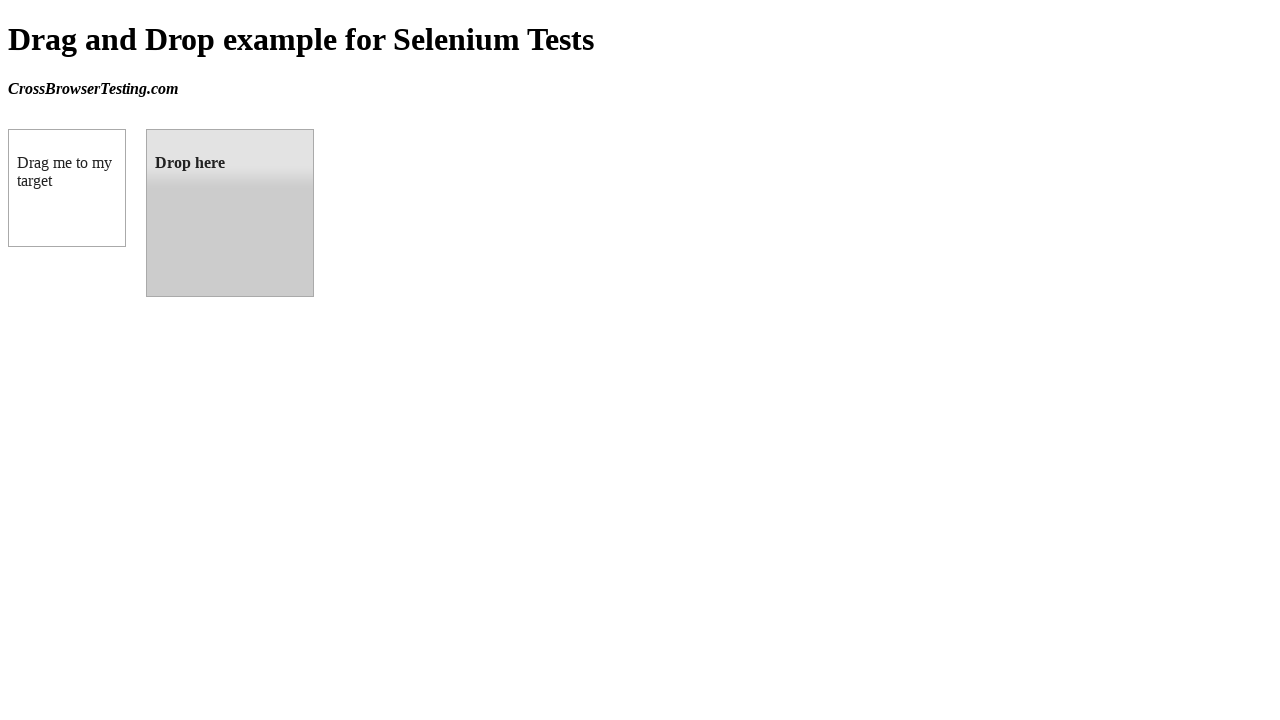

Moved mouse to center of draggable element at (67, 188)
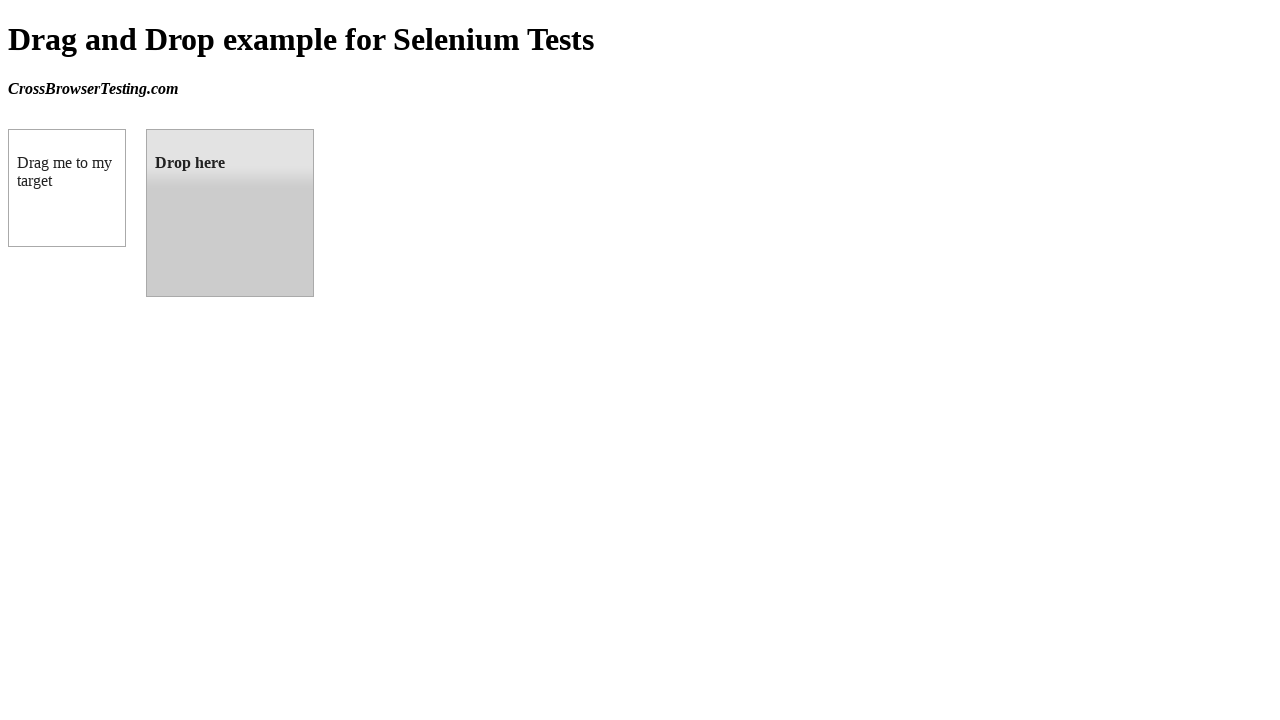

Mouse button pressed down on draggable element at (67, 188)
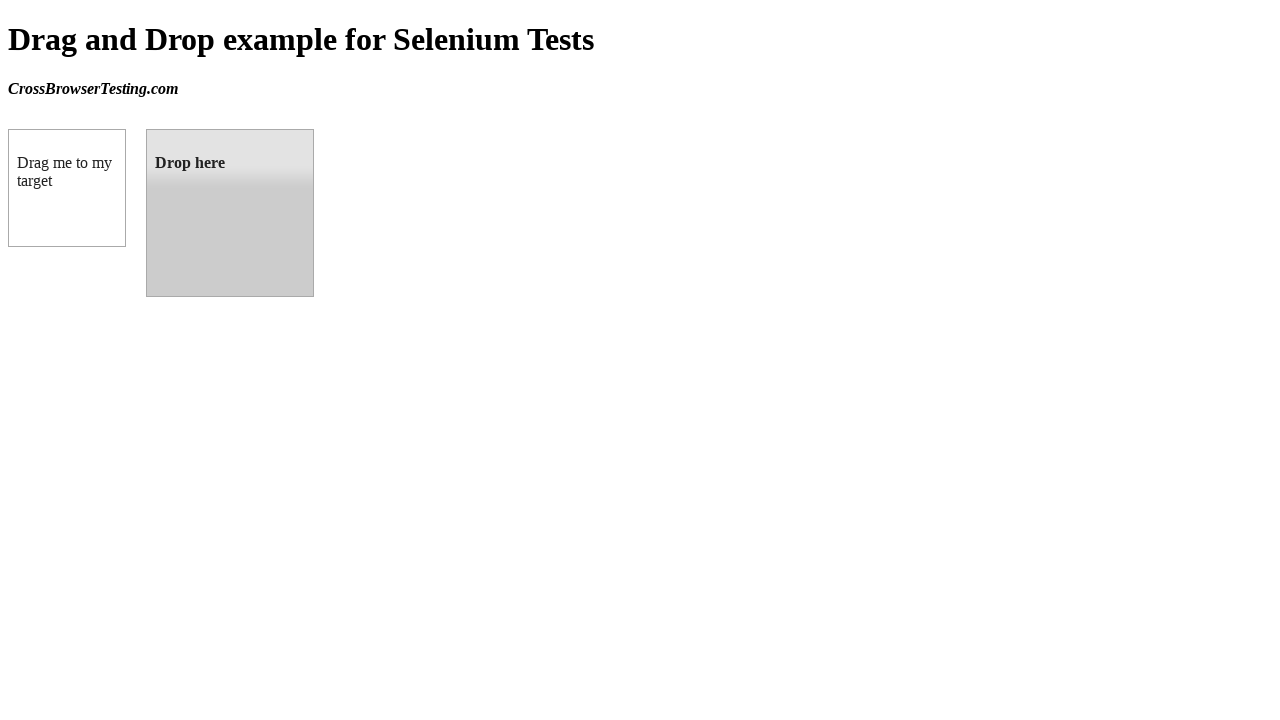

Dragged mouse to center of droppable element at (230, 213)
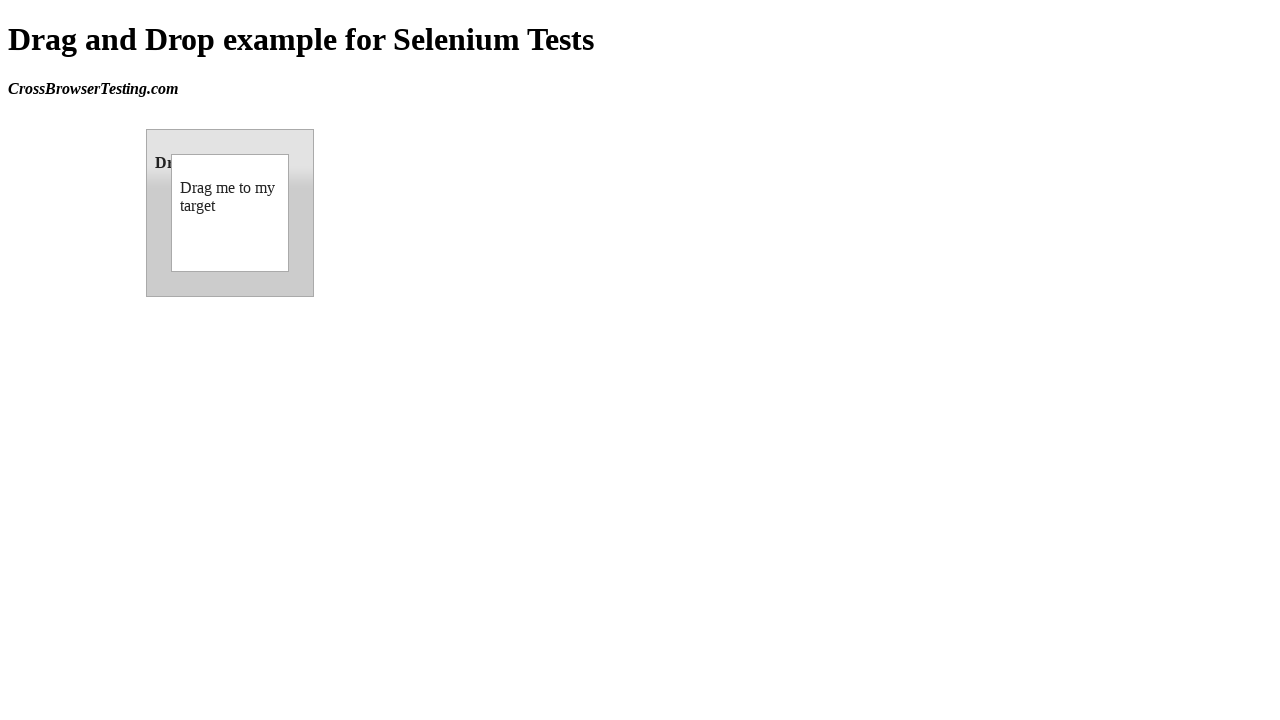

Mouse button released on droppable element, completing drag operation at (230, 213)
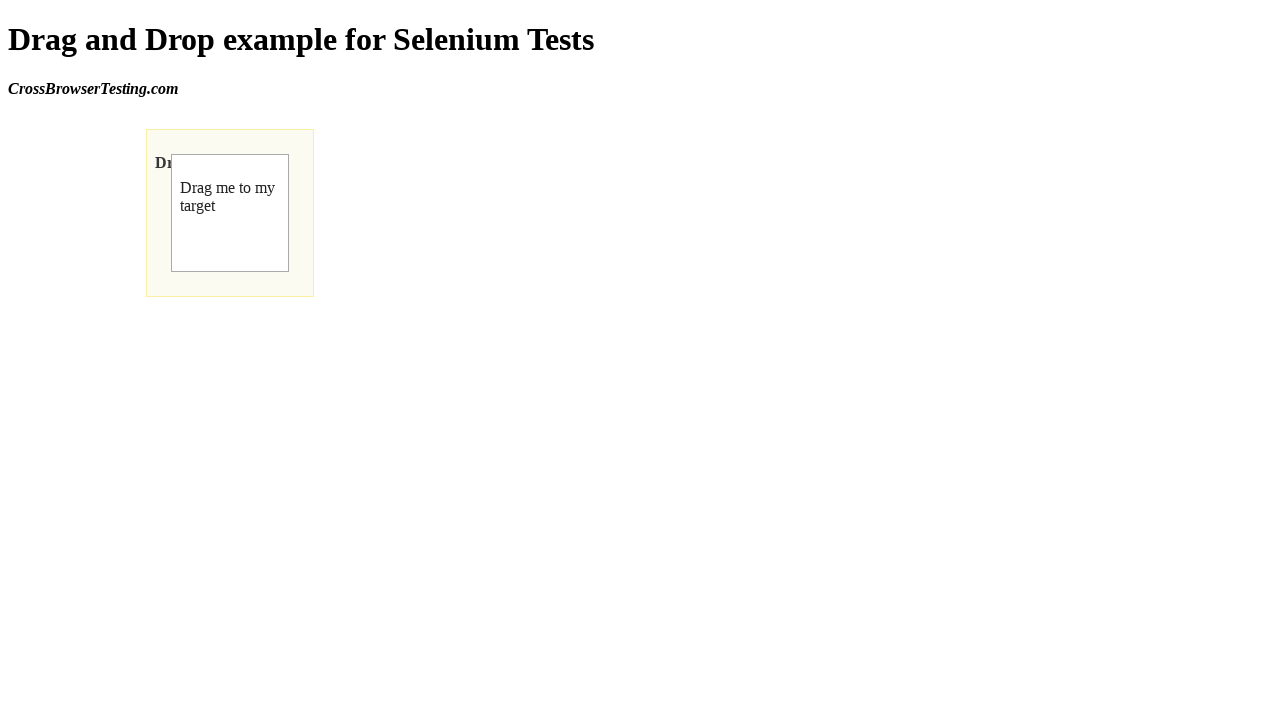

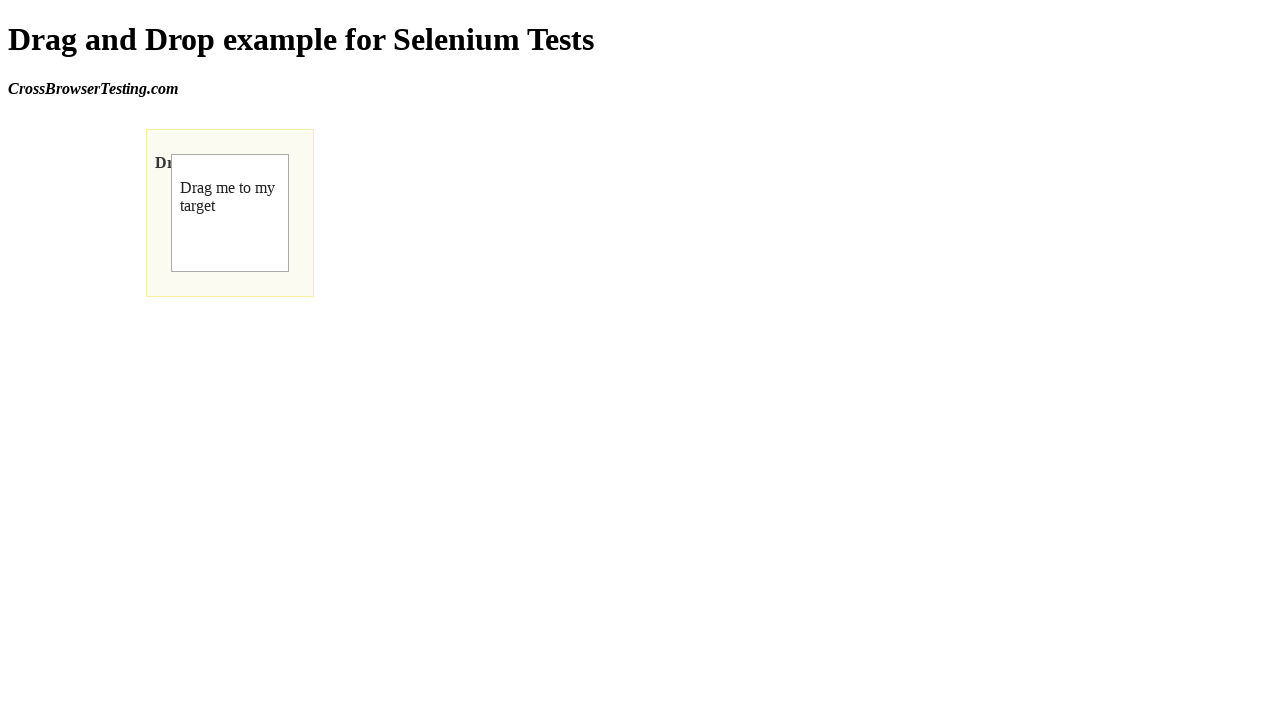